Tests keyboard key press functionality by sending SPACE and TAB keys to a page and verifying the displayed result text shows which key was pressed.

Starting URL: http://the-internet.herokuapp.com/key_presses

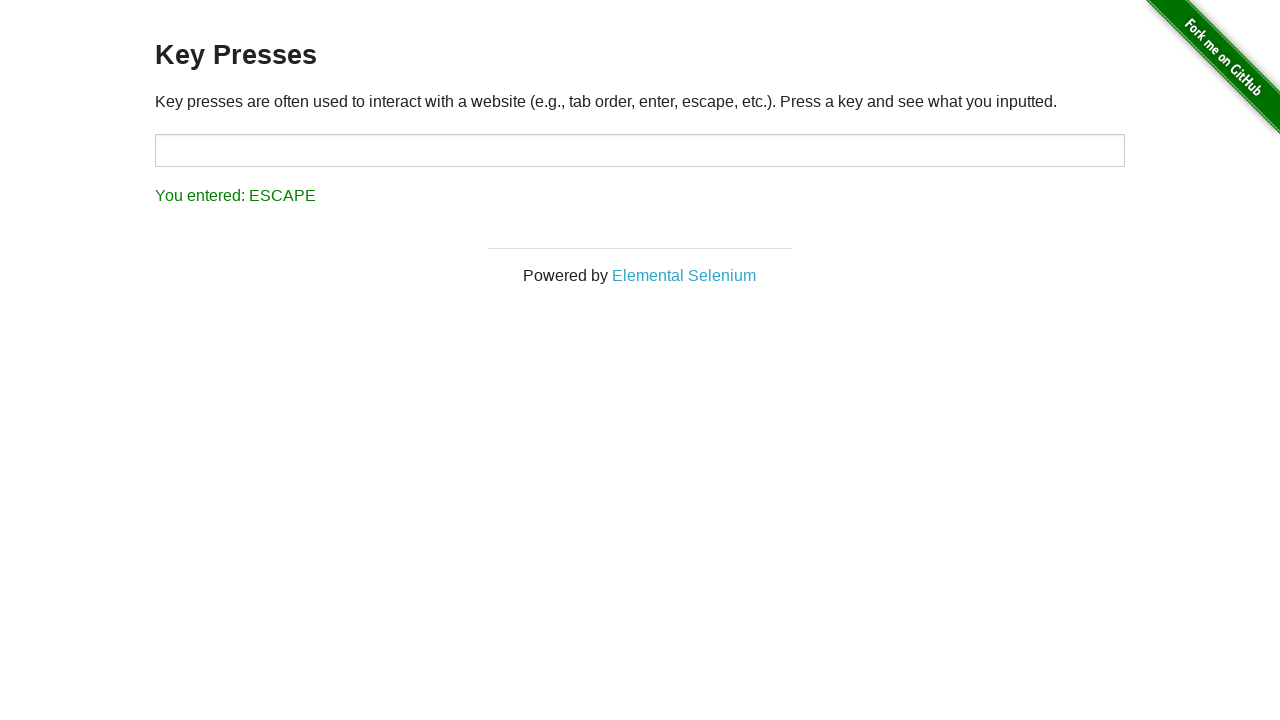

Pressed SPACE key on example element on .example
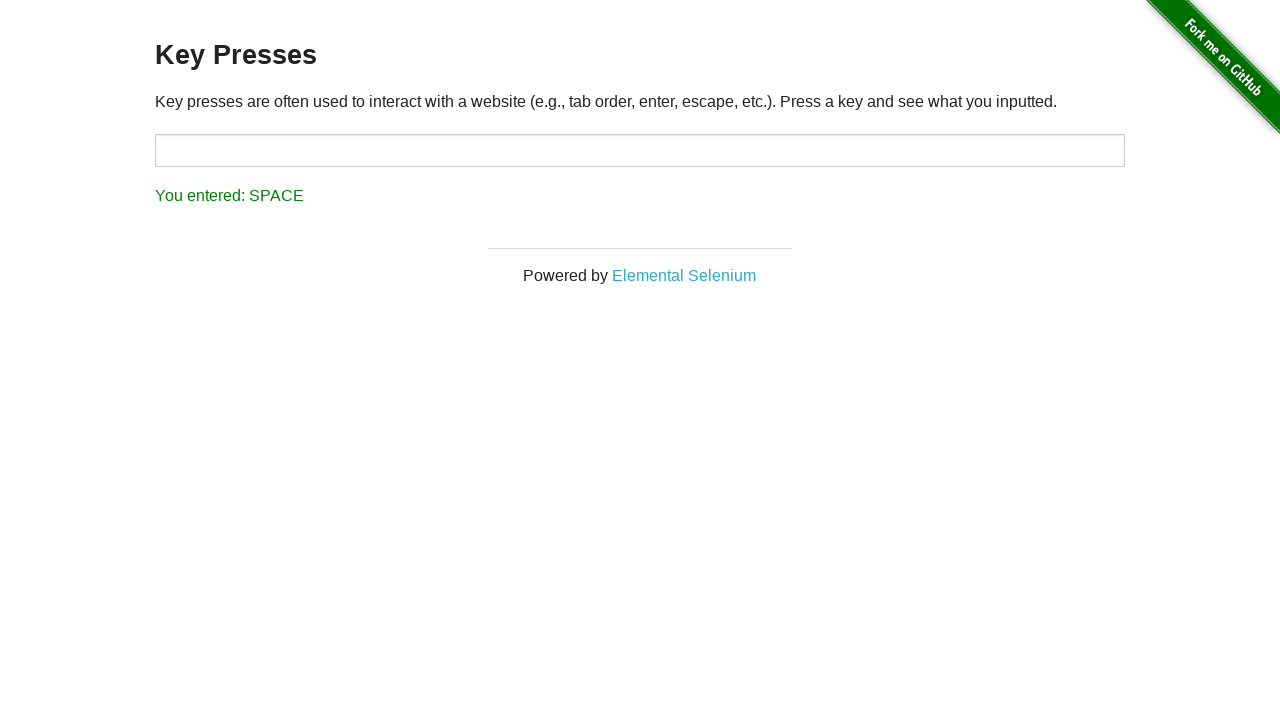

Retrieved result text after SPACE key press
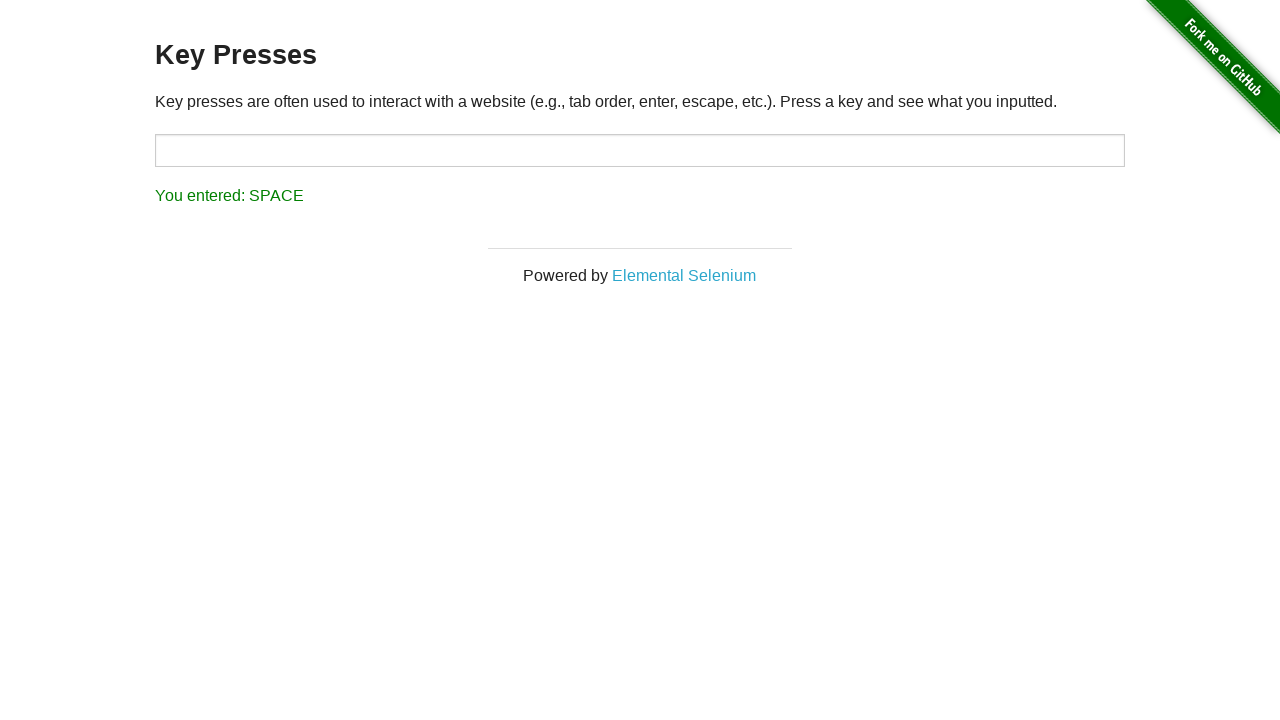

Verified that result text shows 'You entered: SPACE'
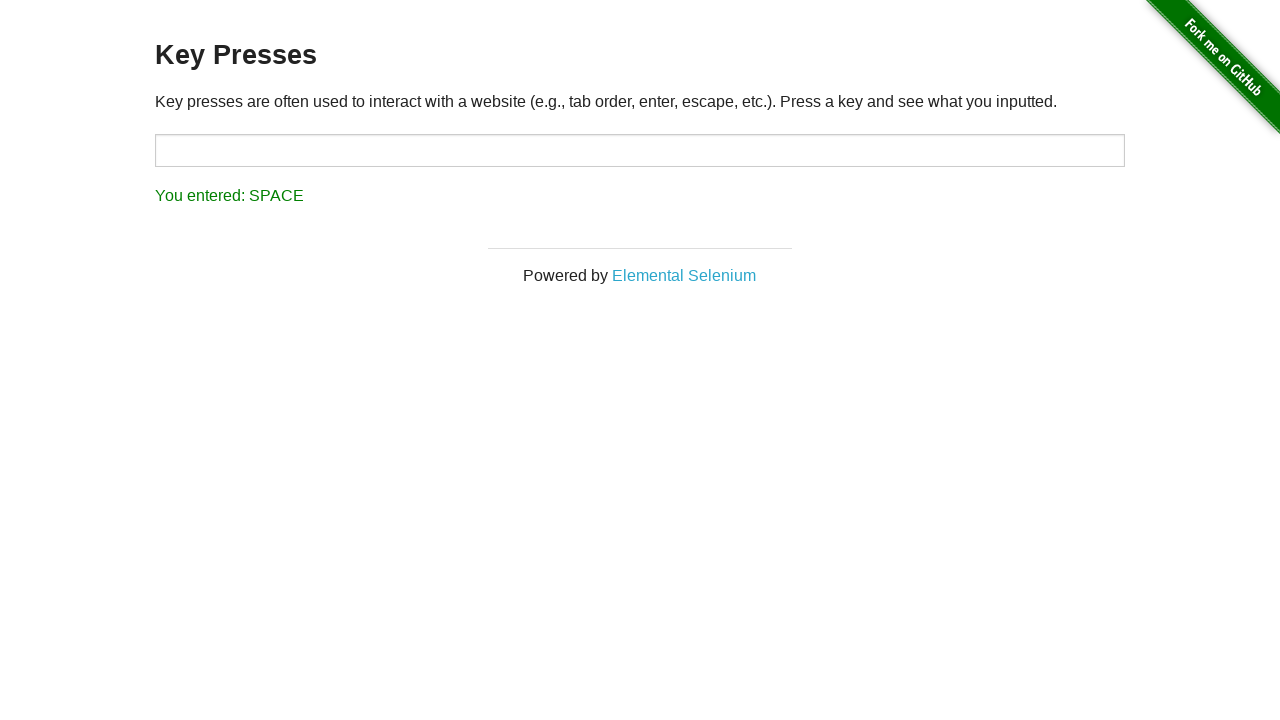

Pressed TAB key on focused element
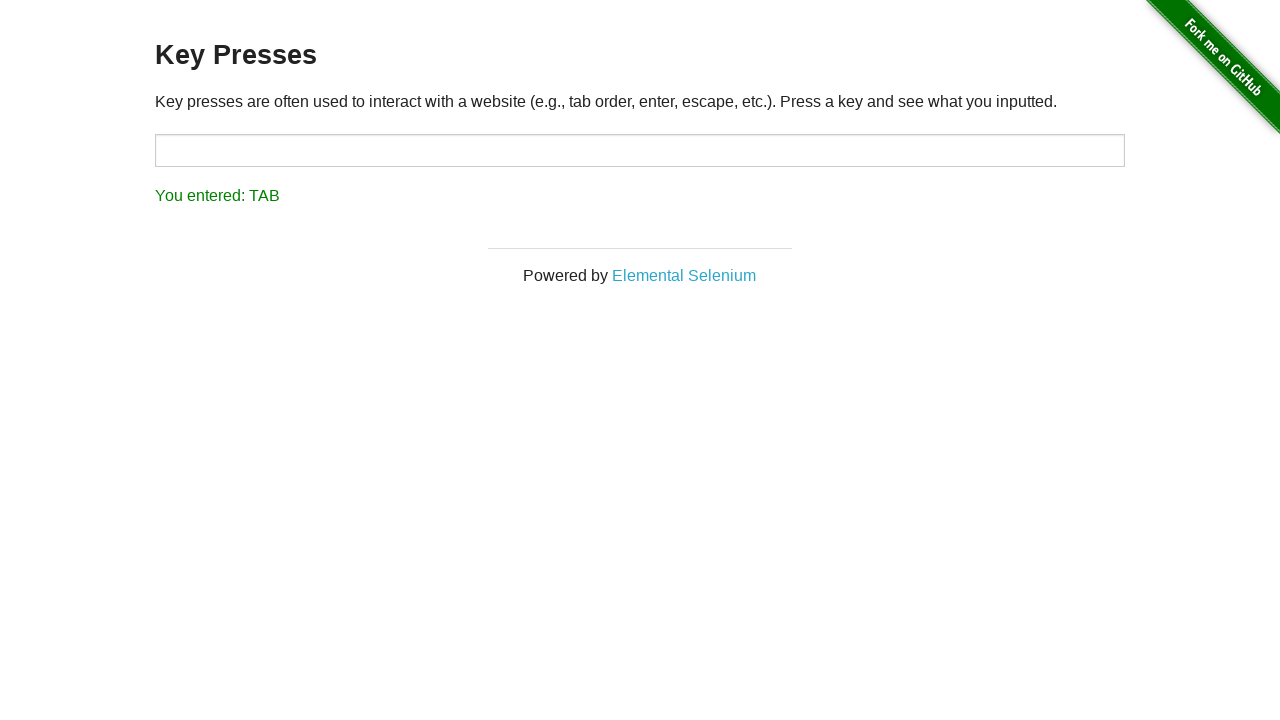

Retrieved result text after TAB key press
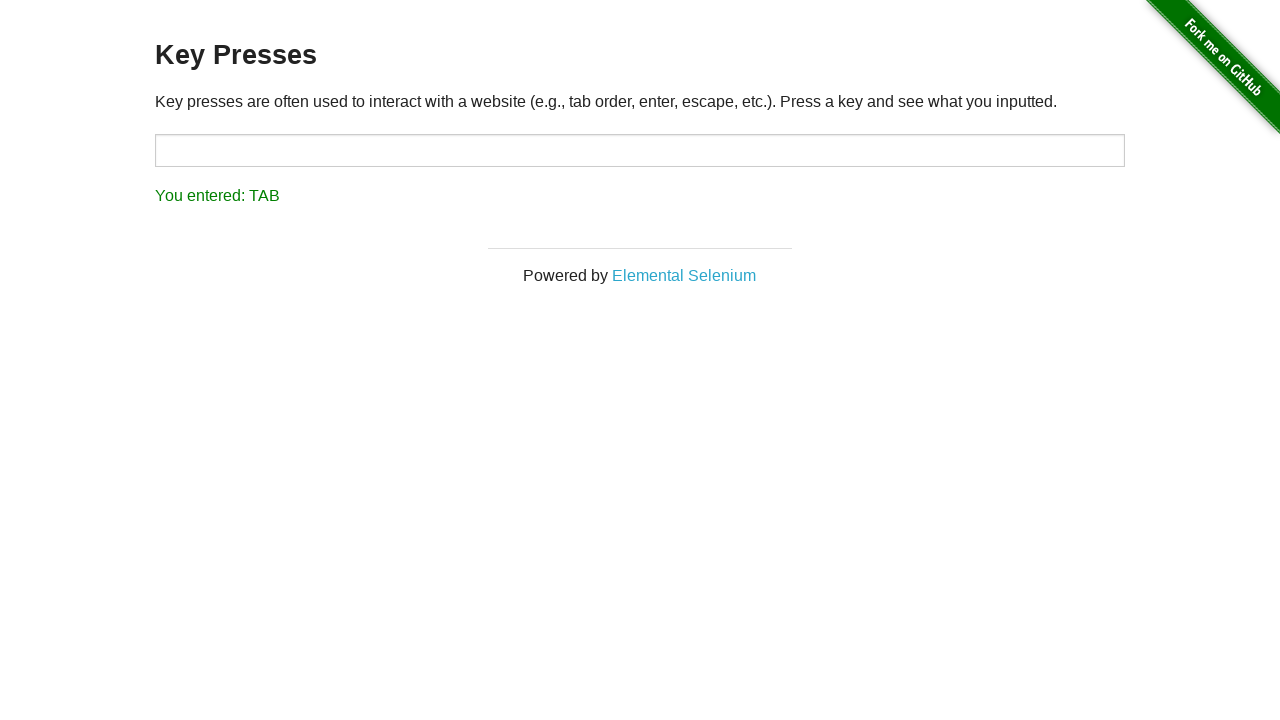

Verified that result text shows 'You entered: TAB'
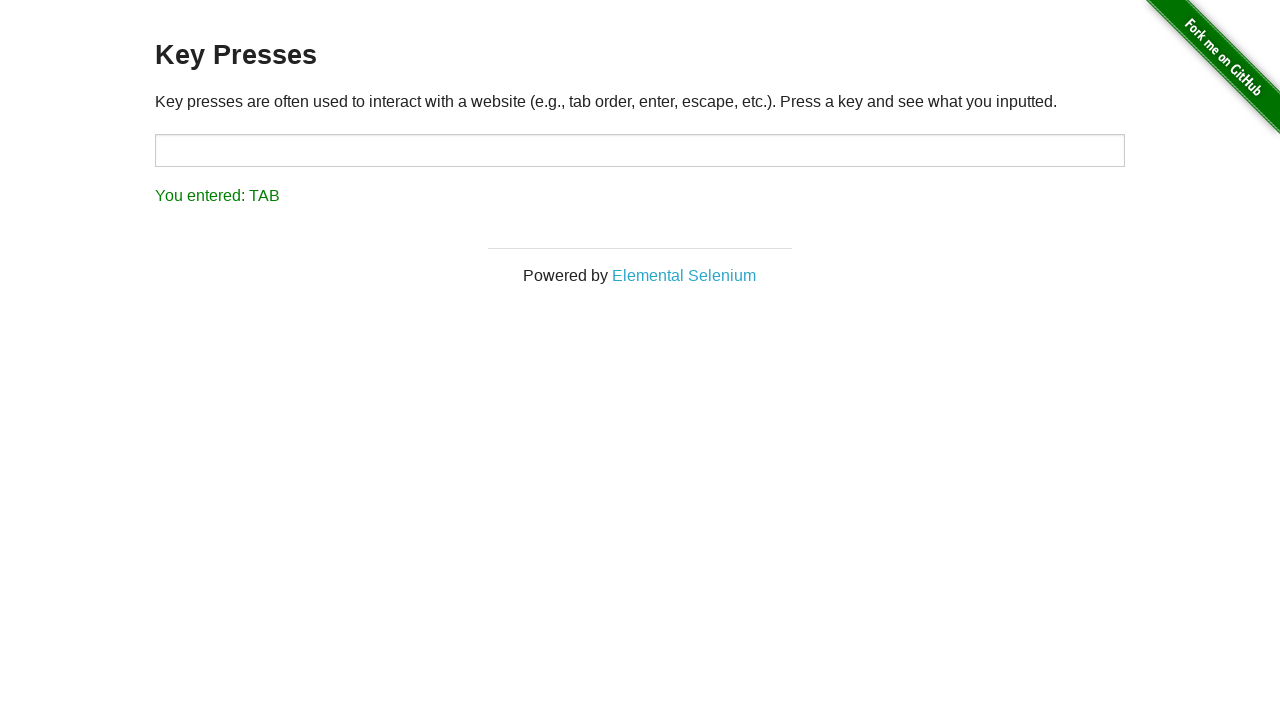

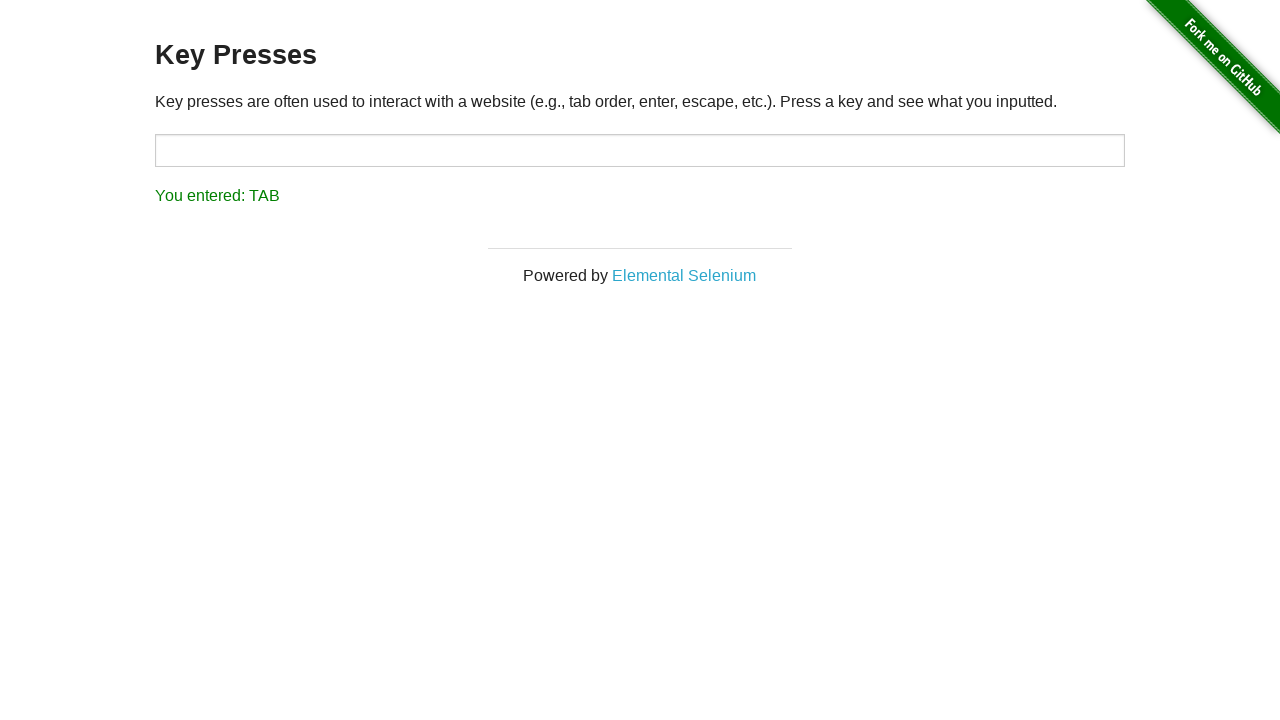